Tests that Clear completed button is hidden when no items are completed

Starting URL: https://demo.playwright.dev/todomvc

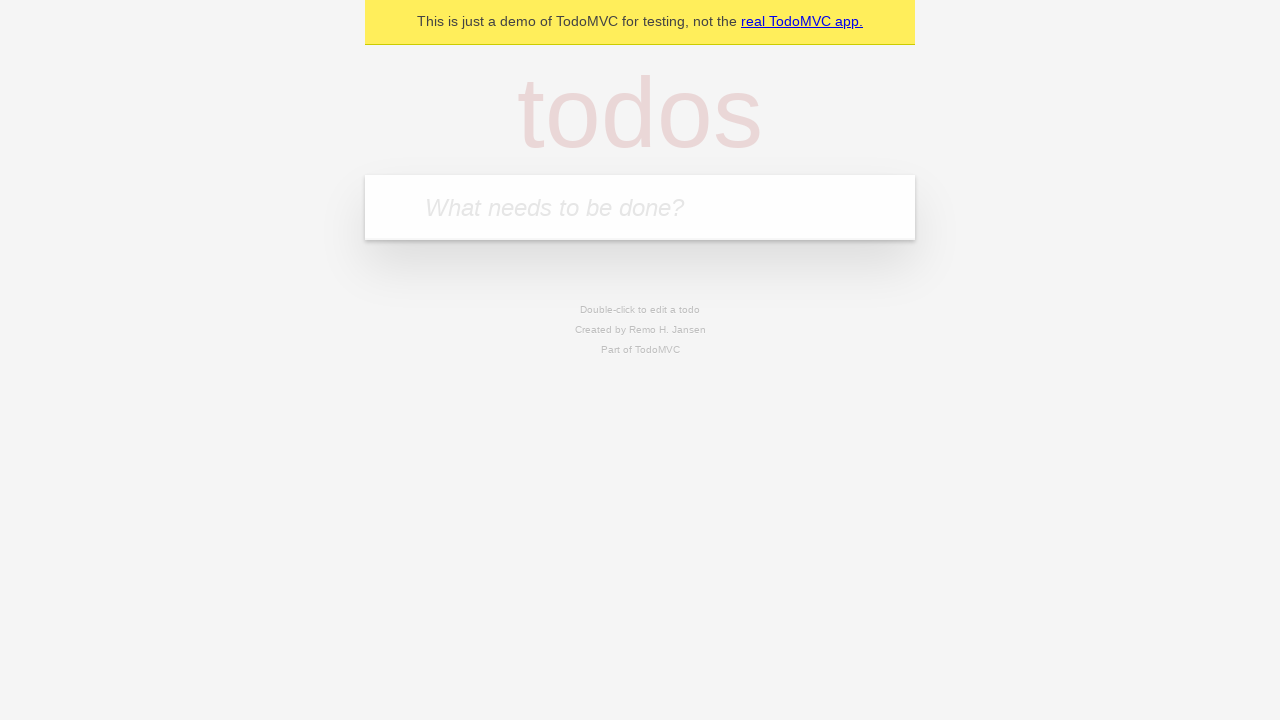

Filled todo input with 'buy some cheese' on internal:attr=[placeholder="What needs to be done?"i]
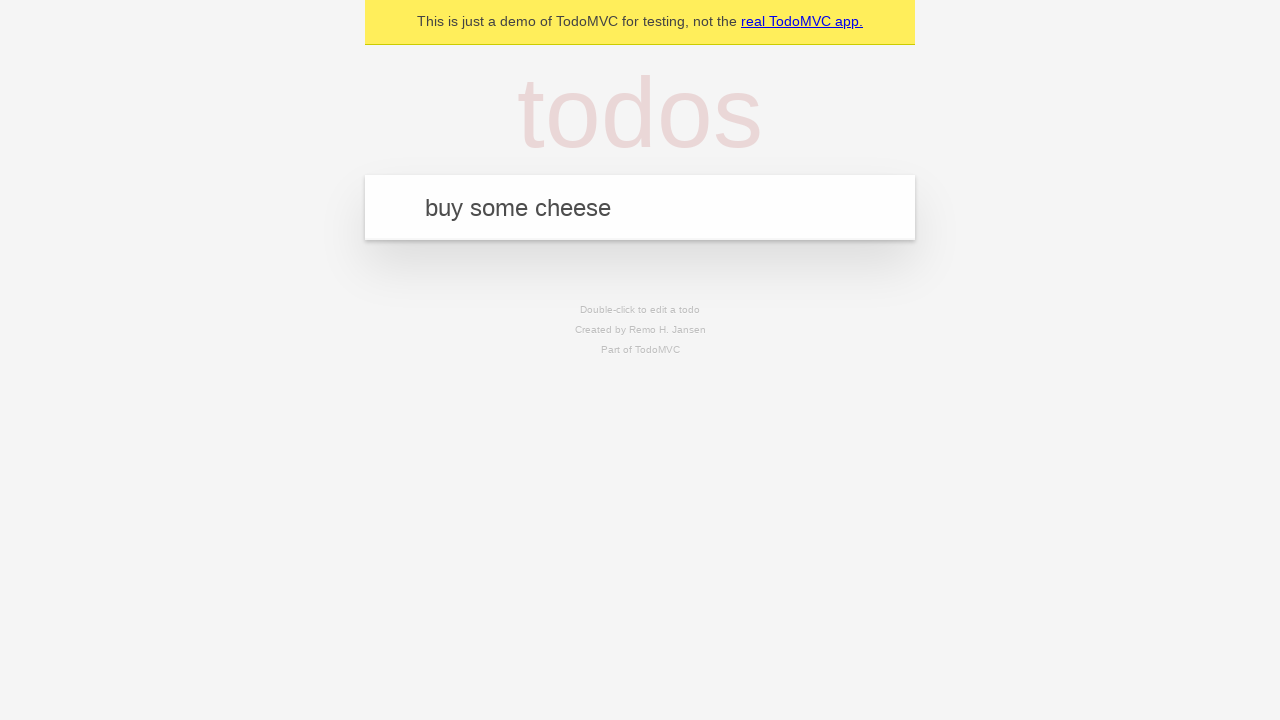

Pressed Enter to add first todo on internal:attr=[placeholder="What needs to be done?"i]
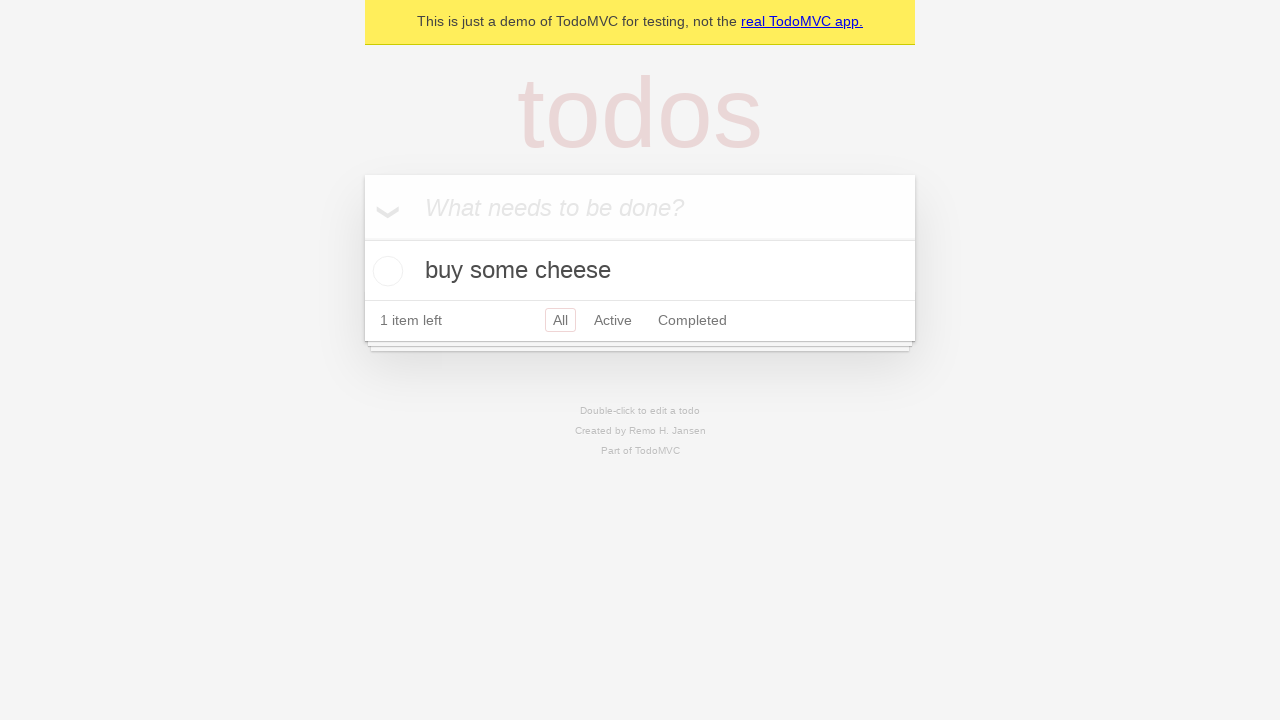

Filled todo input with 'feed the cat' on internal:attr=[placeholder="What needs to be done?"i]
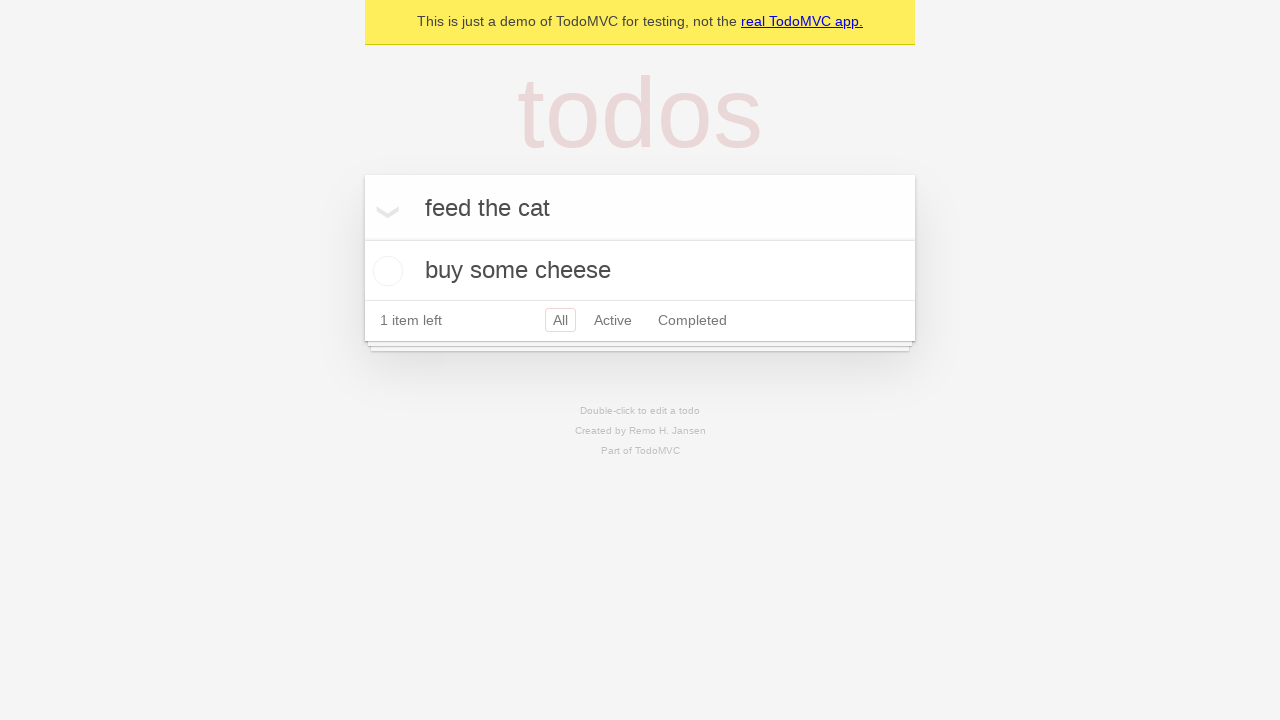

Pressed Enter to add second todo on internal:attr=[placeholder="What needs to be done?"i]
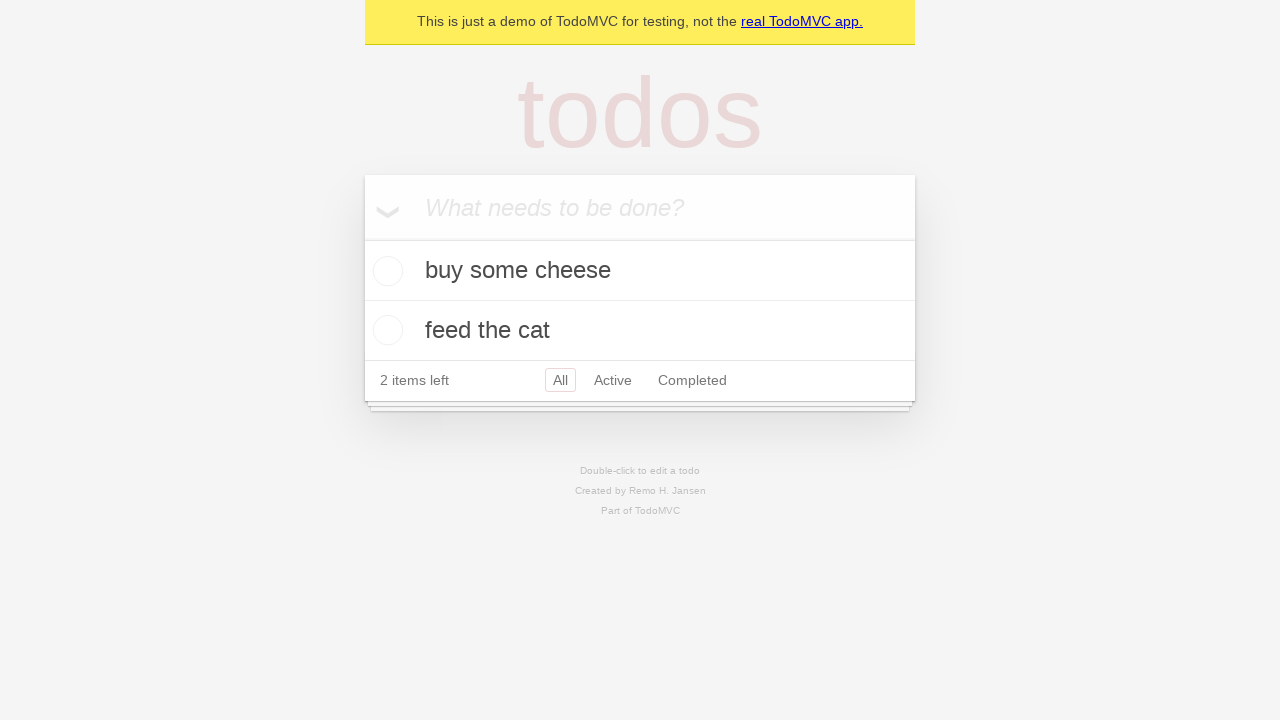

Filled todo input with 'book a doctors appointment' on internal:attr=[placeholder="What needs to be done?"i]
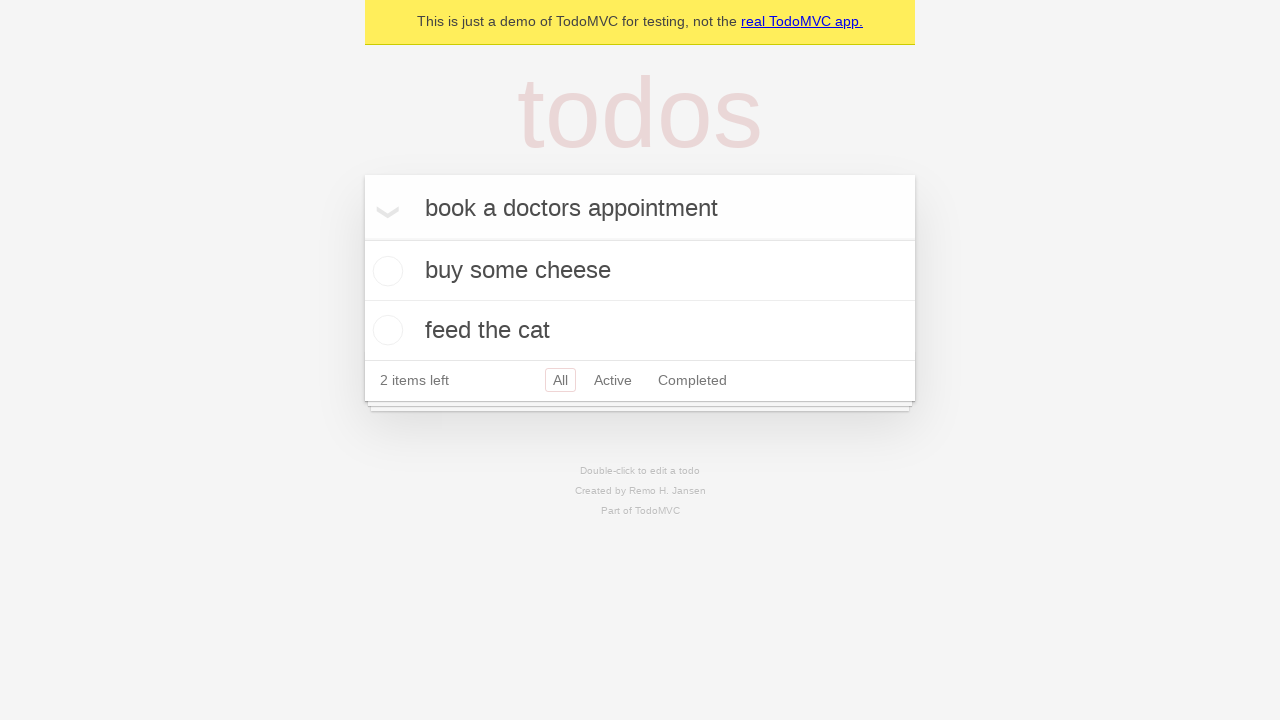

Pressed Enter to add third todo on internal:attr=[placeholder="What needs to be done?"i]
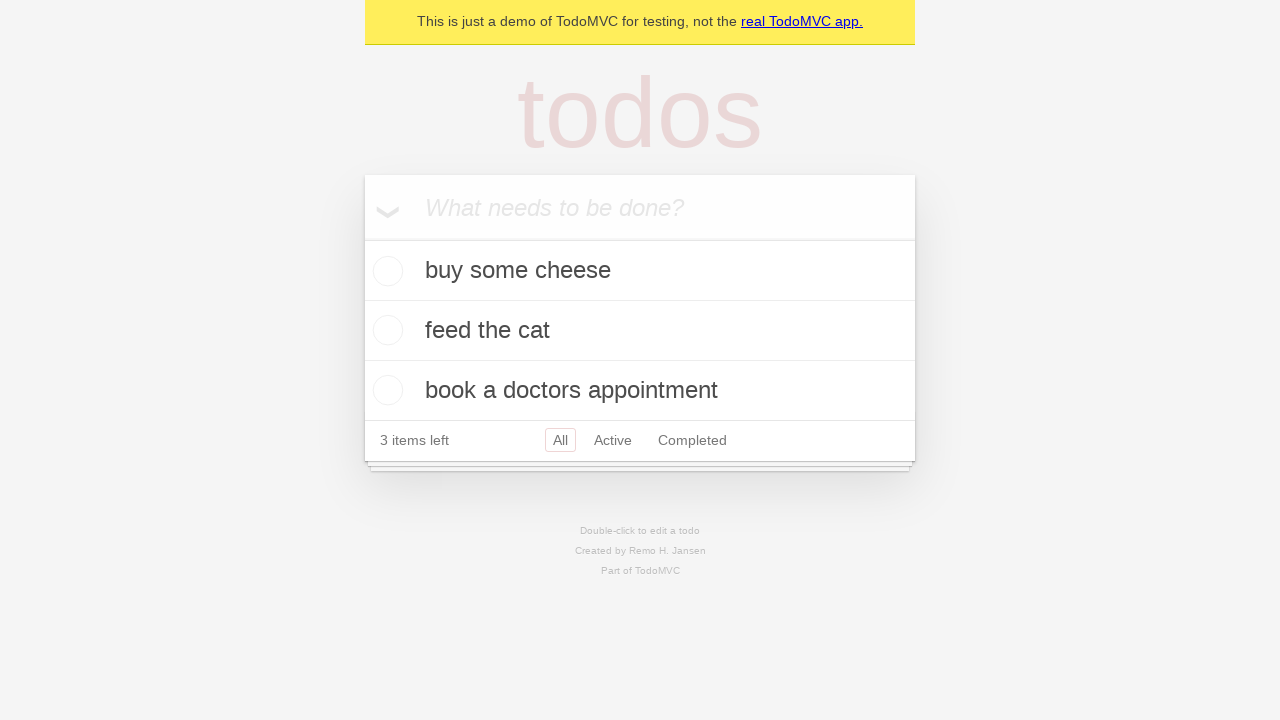

Checked the first todo item at (385, 271) on .todo-list li .toggle >> nth=0
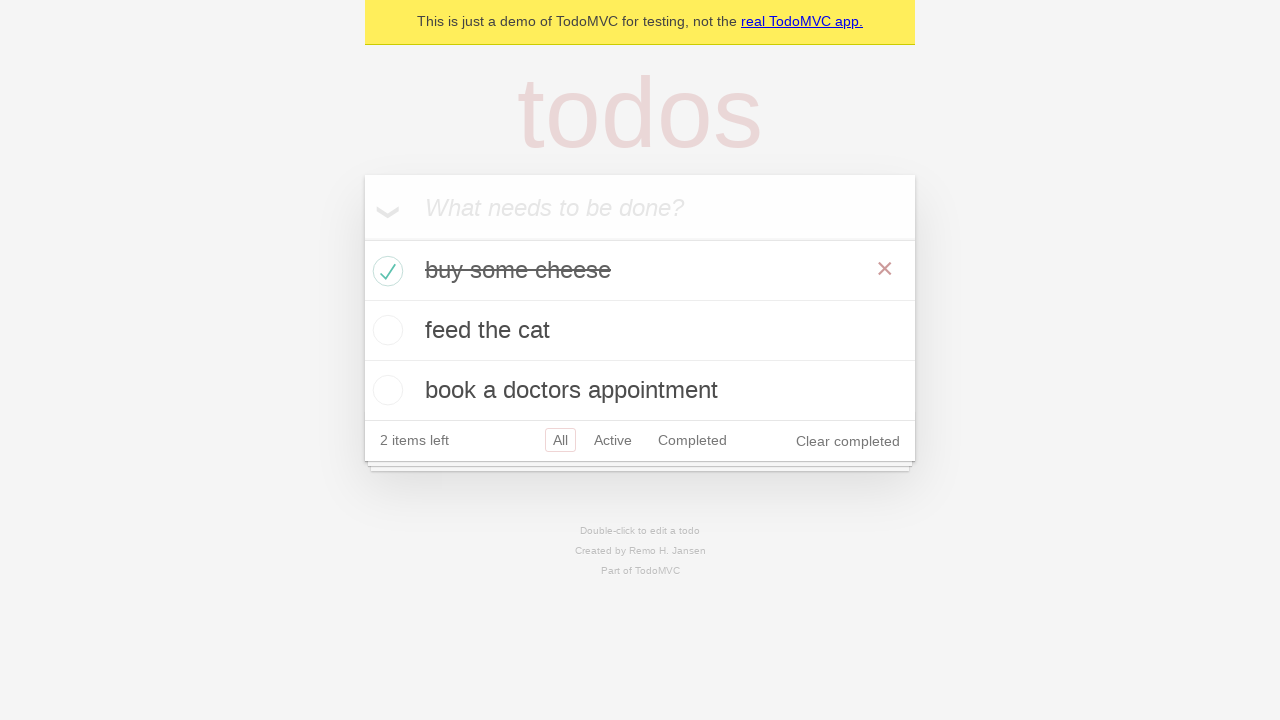

Clicked Clear completed button at (848, 441) on internal:role=button[name="Clear completed"i]
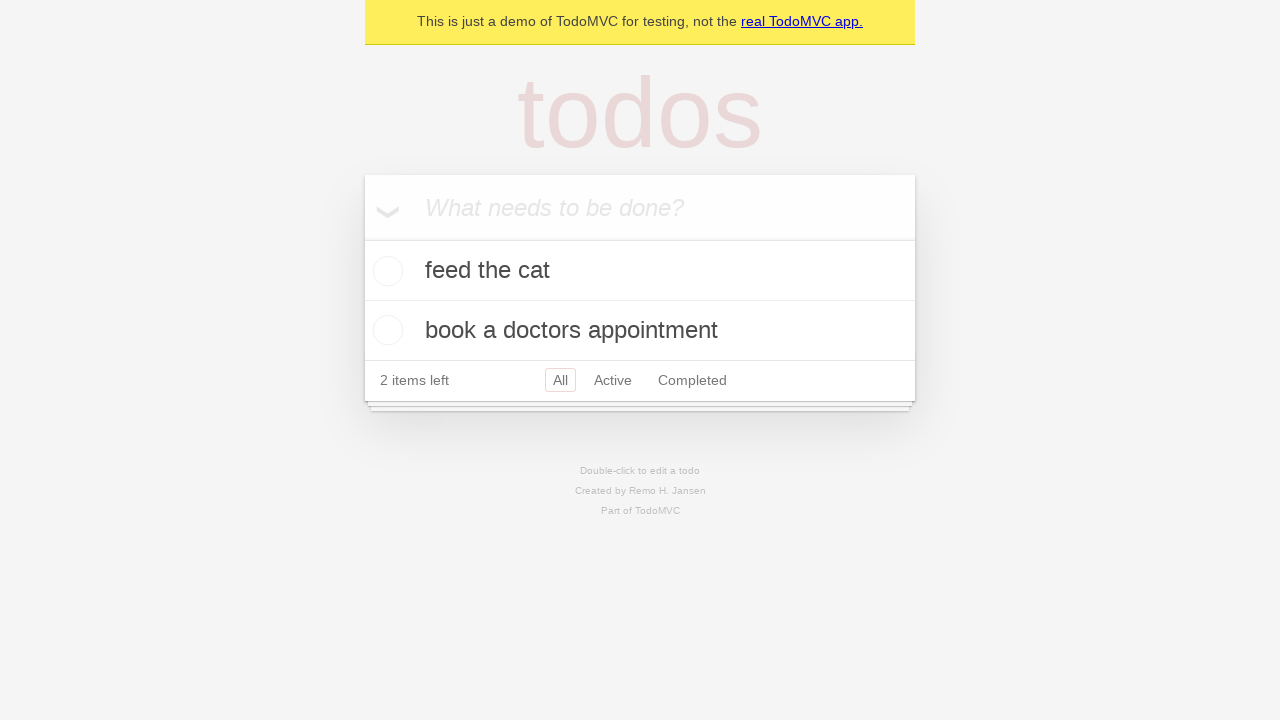

Waited 500ms for UI to update after clearing completed items
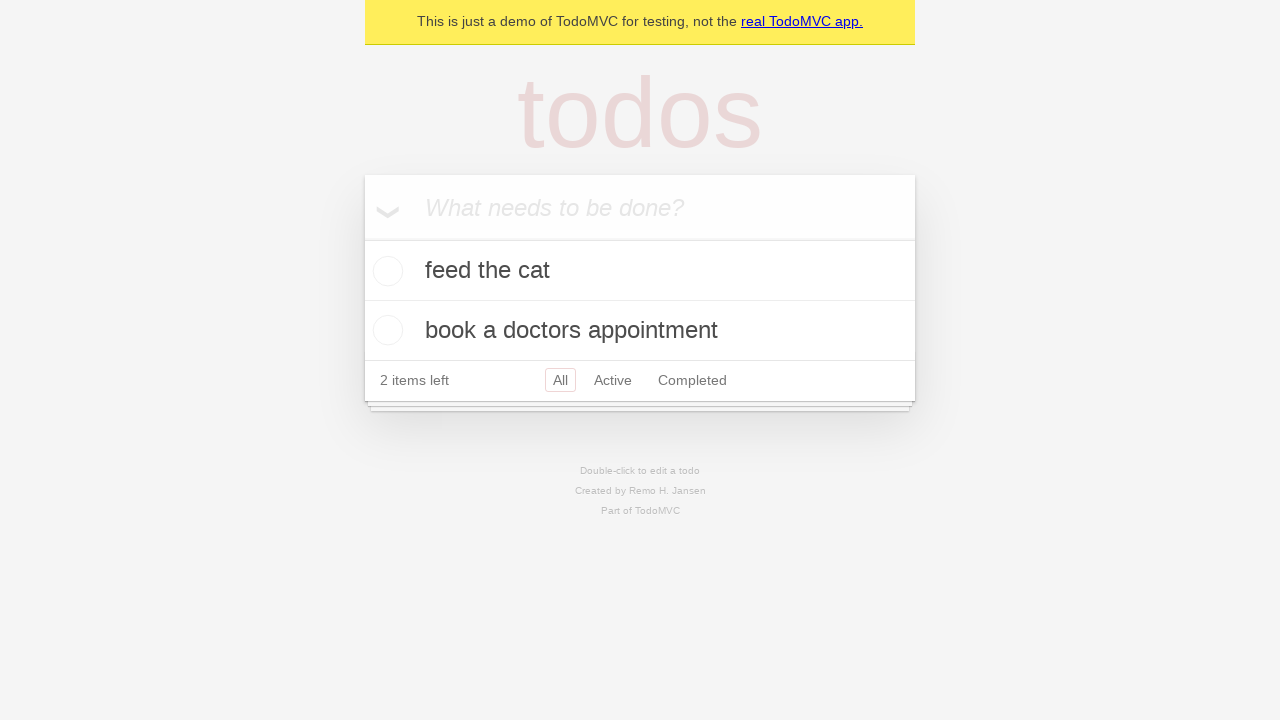

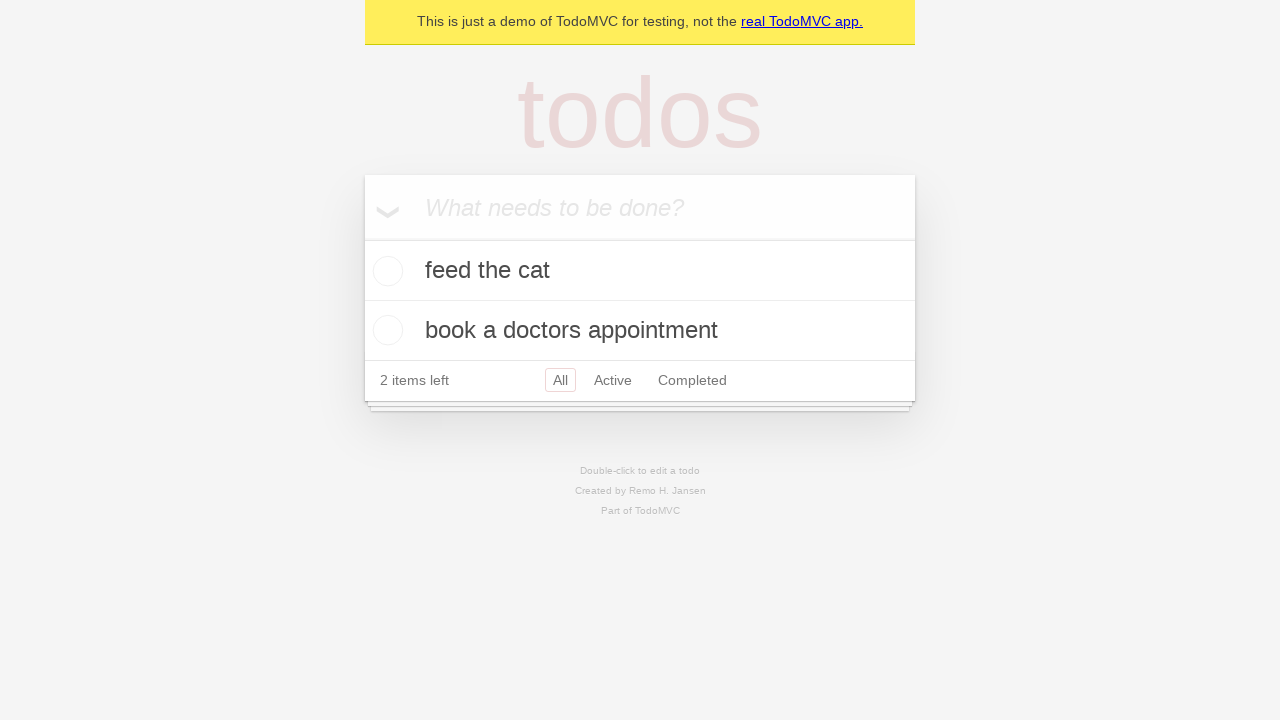